Tests filling username and password fields using keyboard navigation with Tab and Enter keys

Starting URL: http://omayo.blogspot.com/

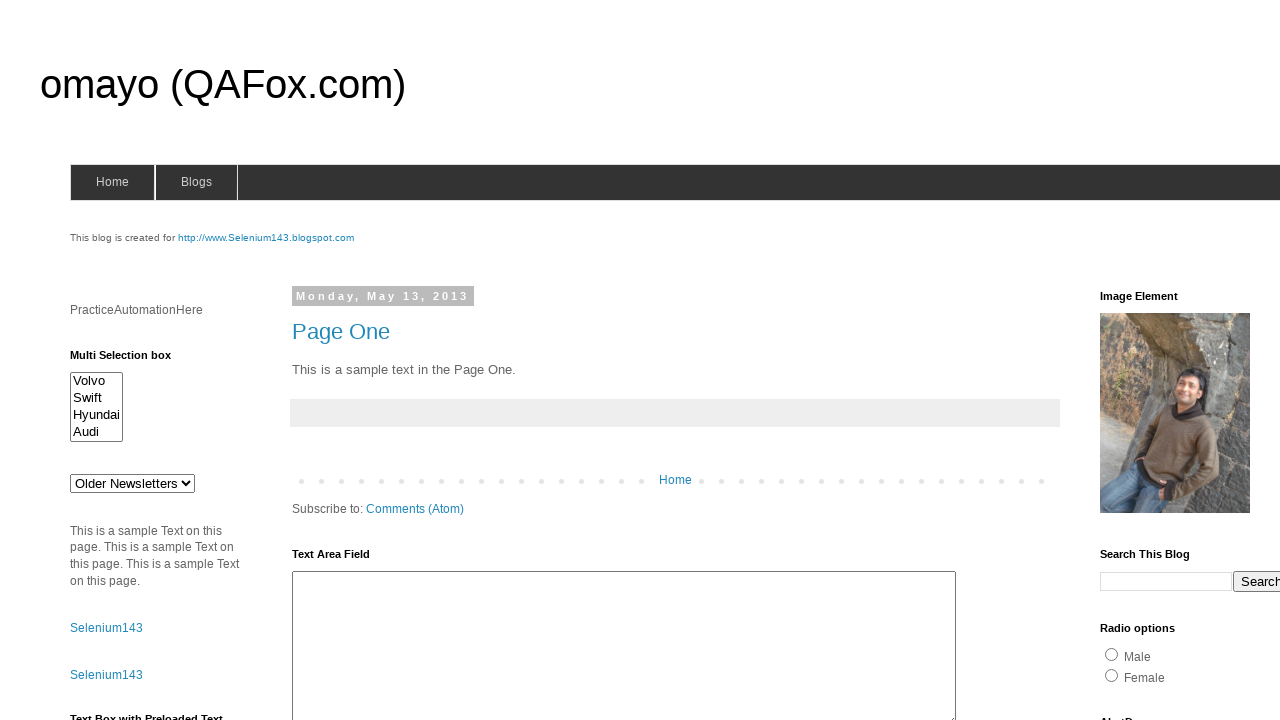

Filled username field with 'Arum' on input[name='userid']
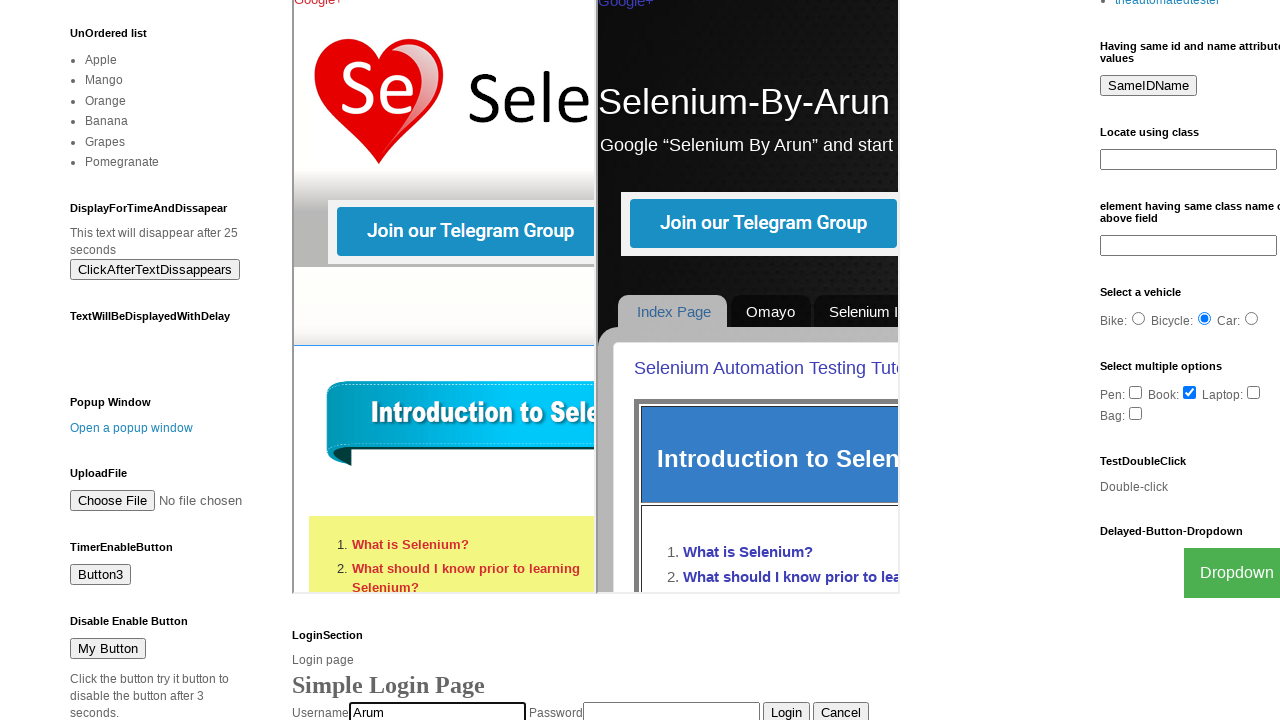

Pressed Tab to navigate to password field
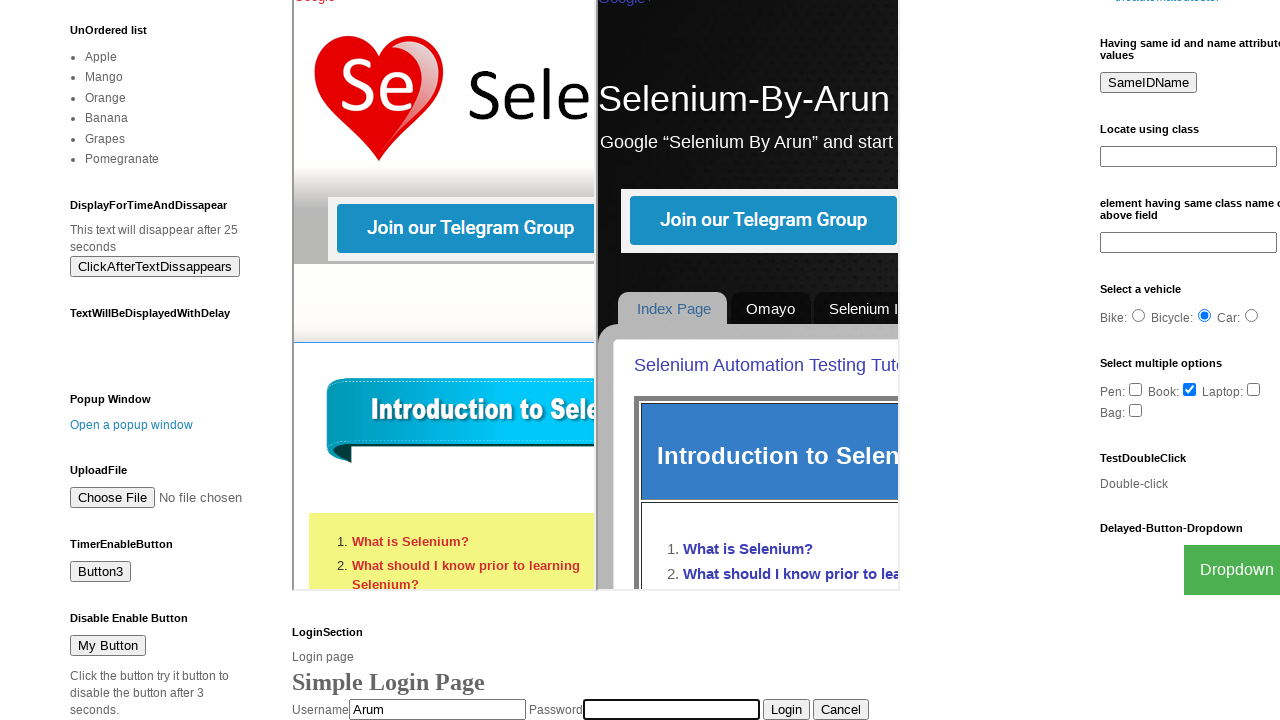

Filled password field with 'password' on input[name='pswrd']
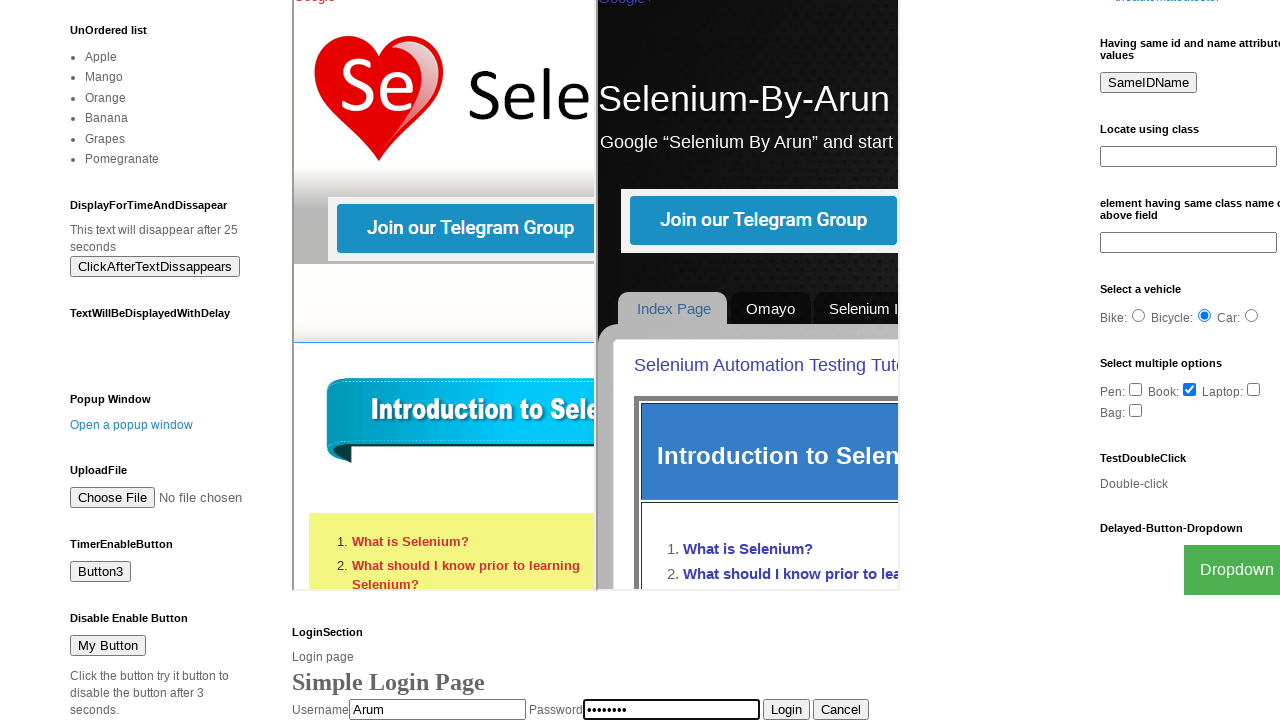

Pressed Tab to move focus
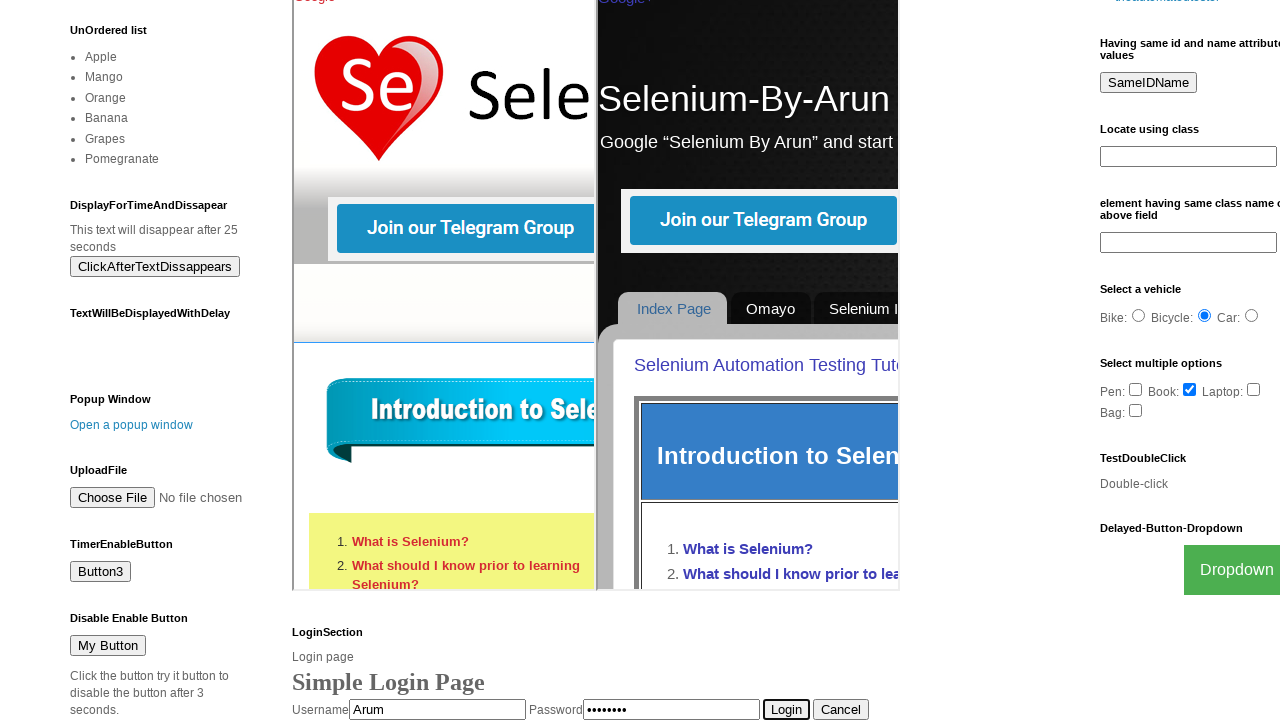

Pressed Enter to submit the form
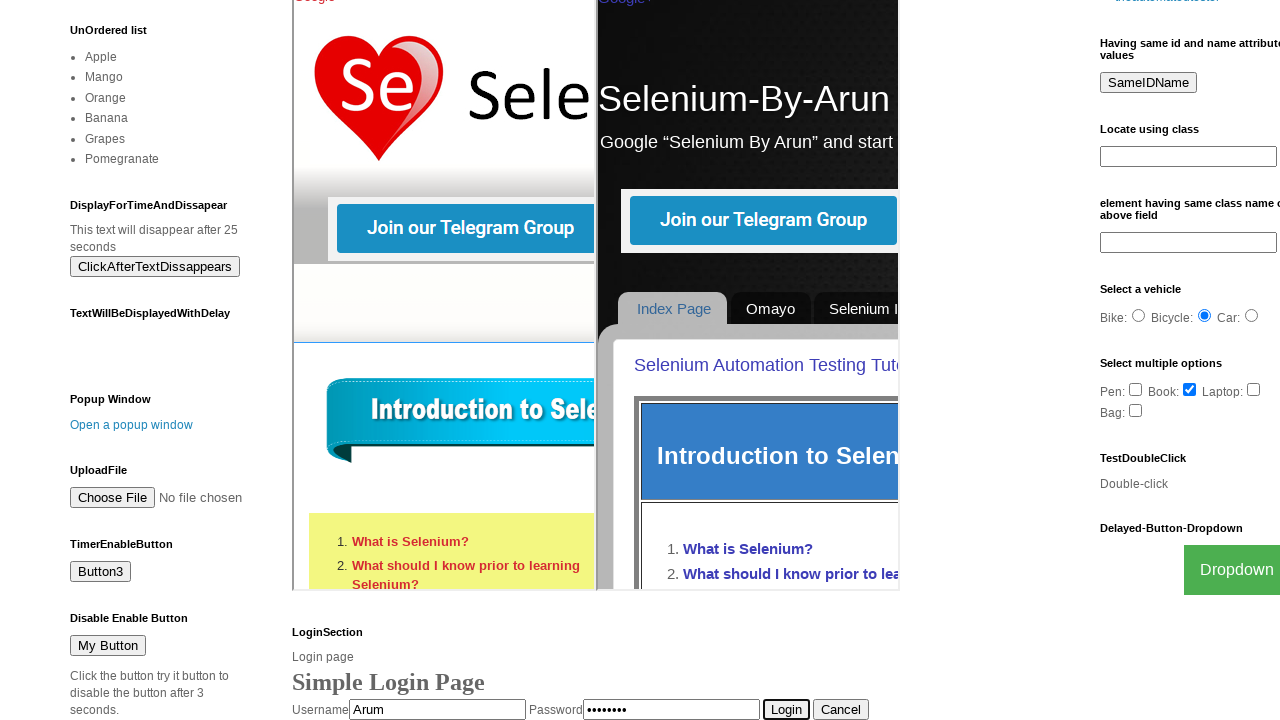

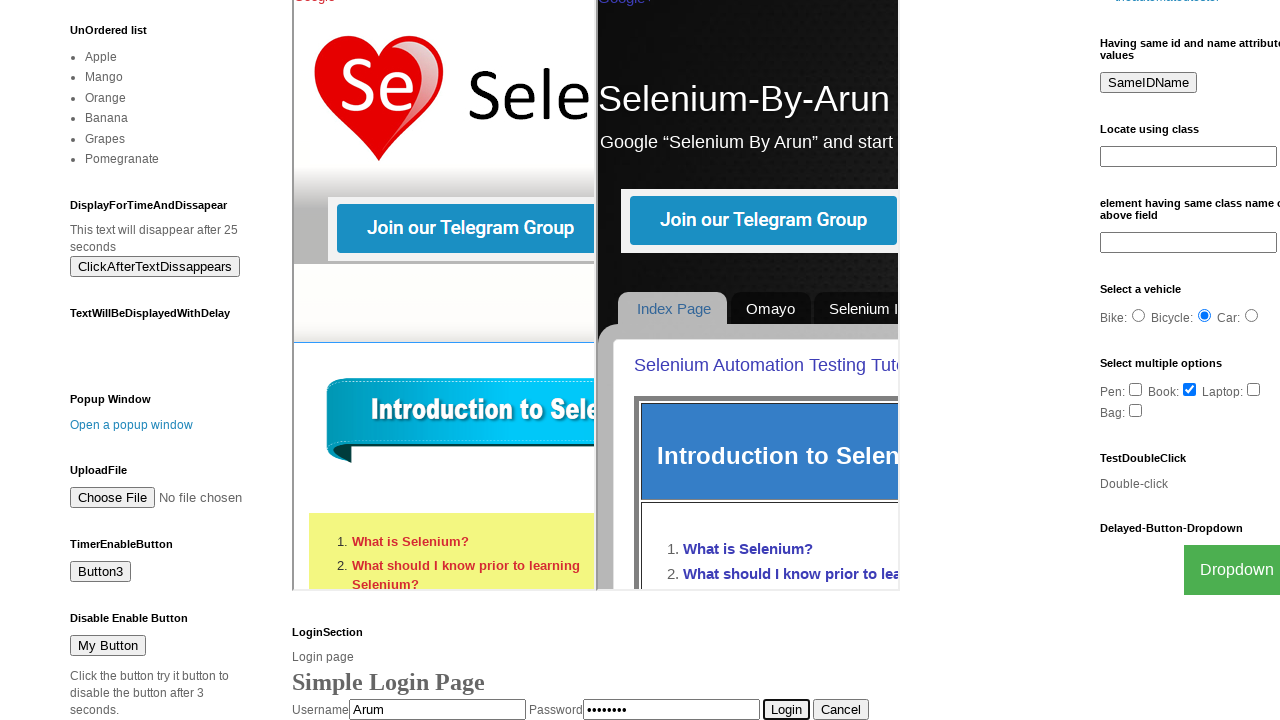